Navigates to Form Authentication page, clicks on Elemental Selenium link, and verifies it opens the correct URL in a new tab

Starting URL: https://the-internet.herokuapp.com

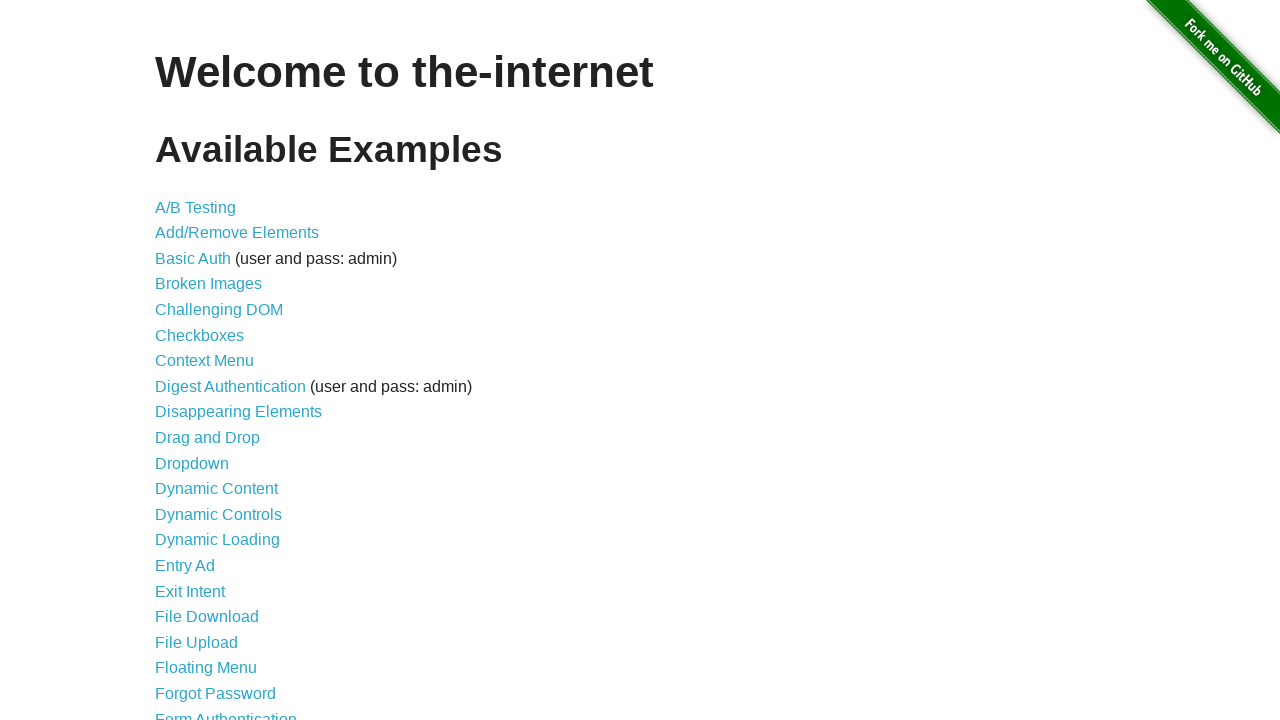

Clicked on Form Authentication link at (226, 712) on xpath=//a[normalize-space()='Form Authentication']
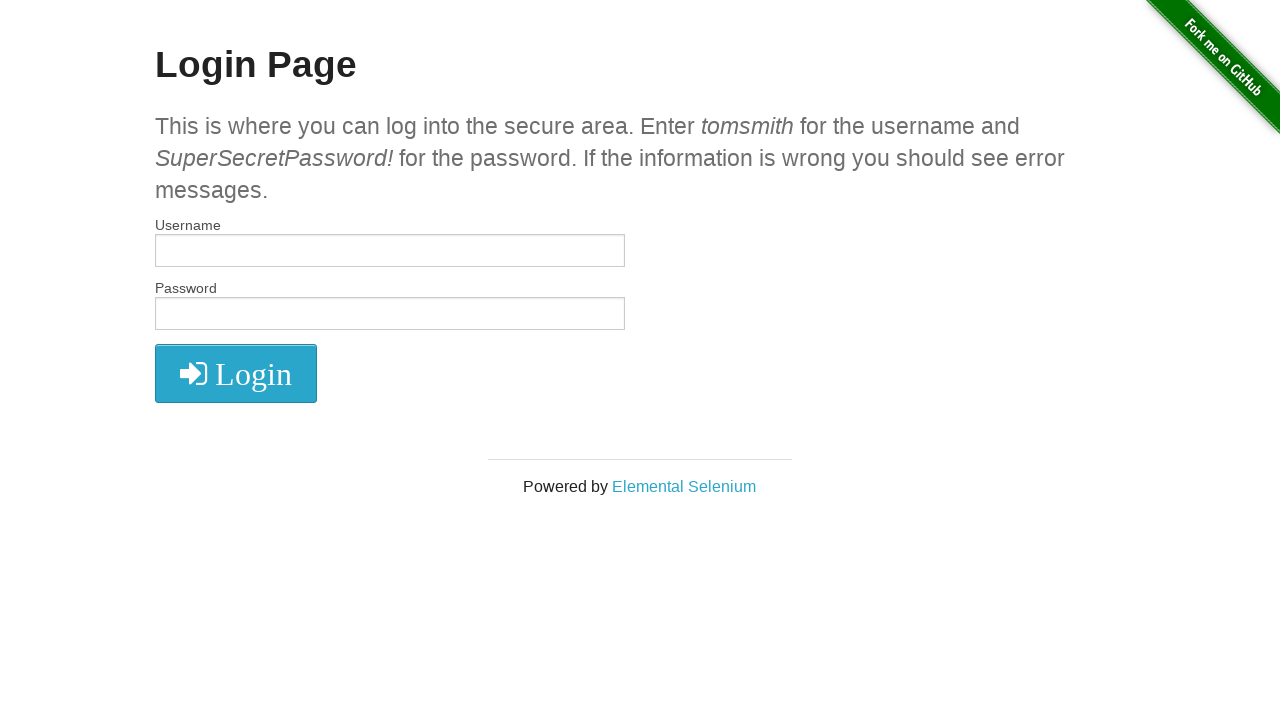

Clicked on Elemental Selenium link at (684, 486) on text=Elemental Selenium
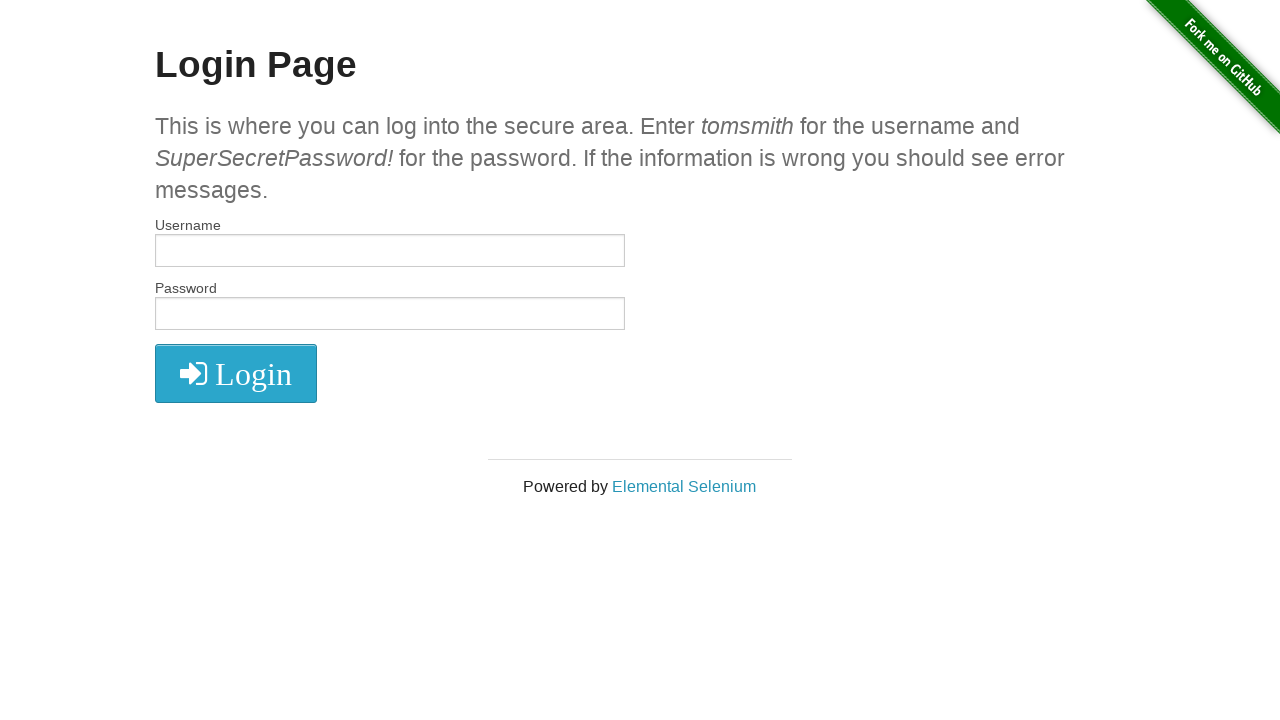

New page opened from Elemental Selenium link
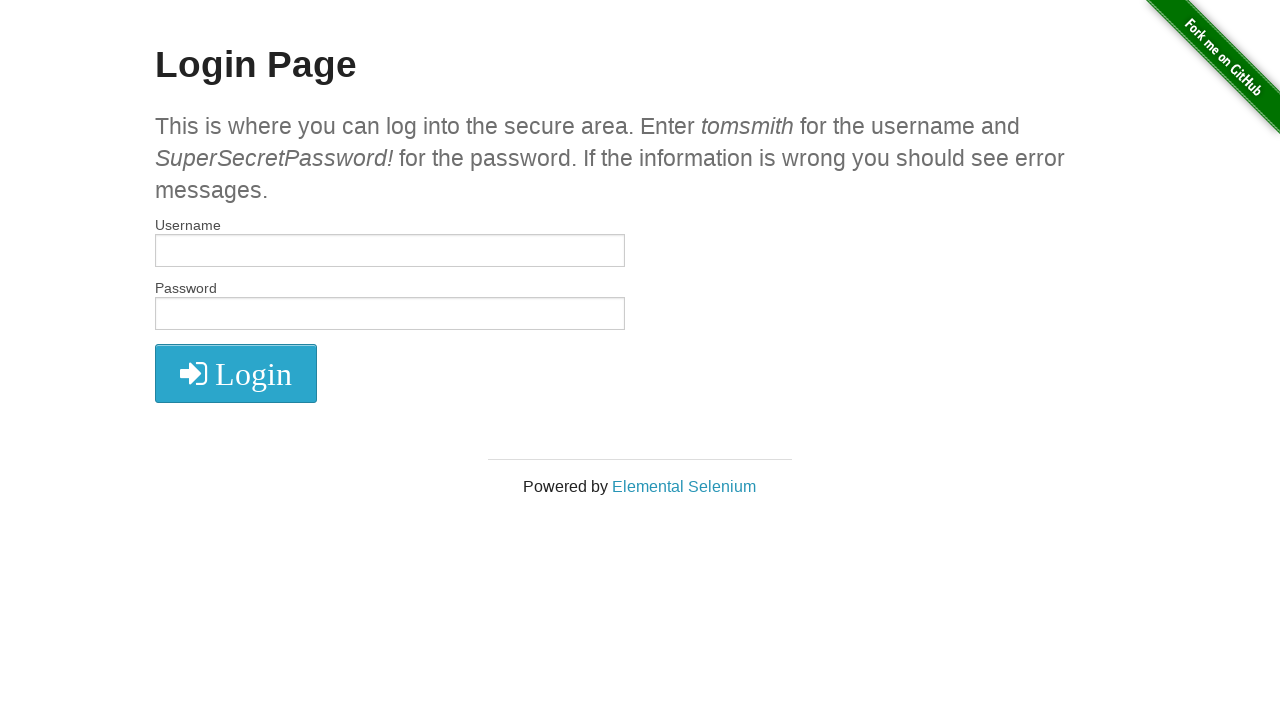

New page DOM content loaded
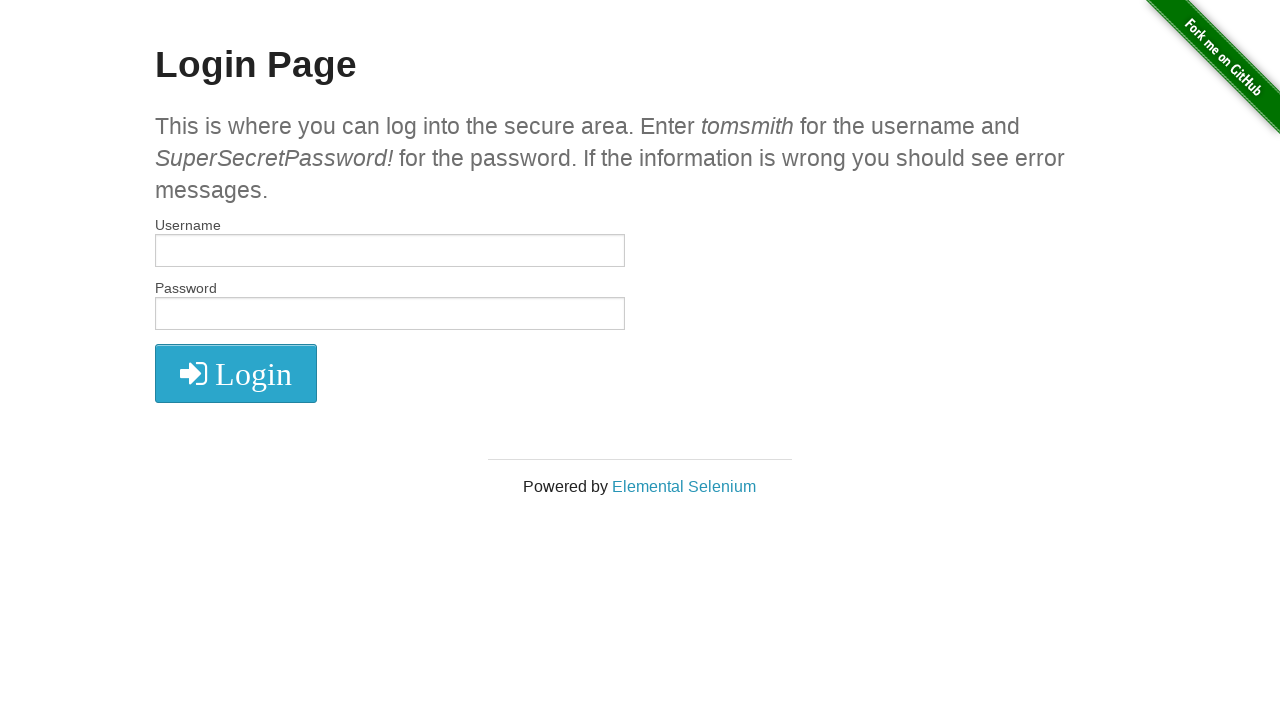

Verified new page URL contains 'elementalselenium.com'
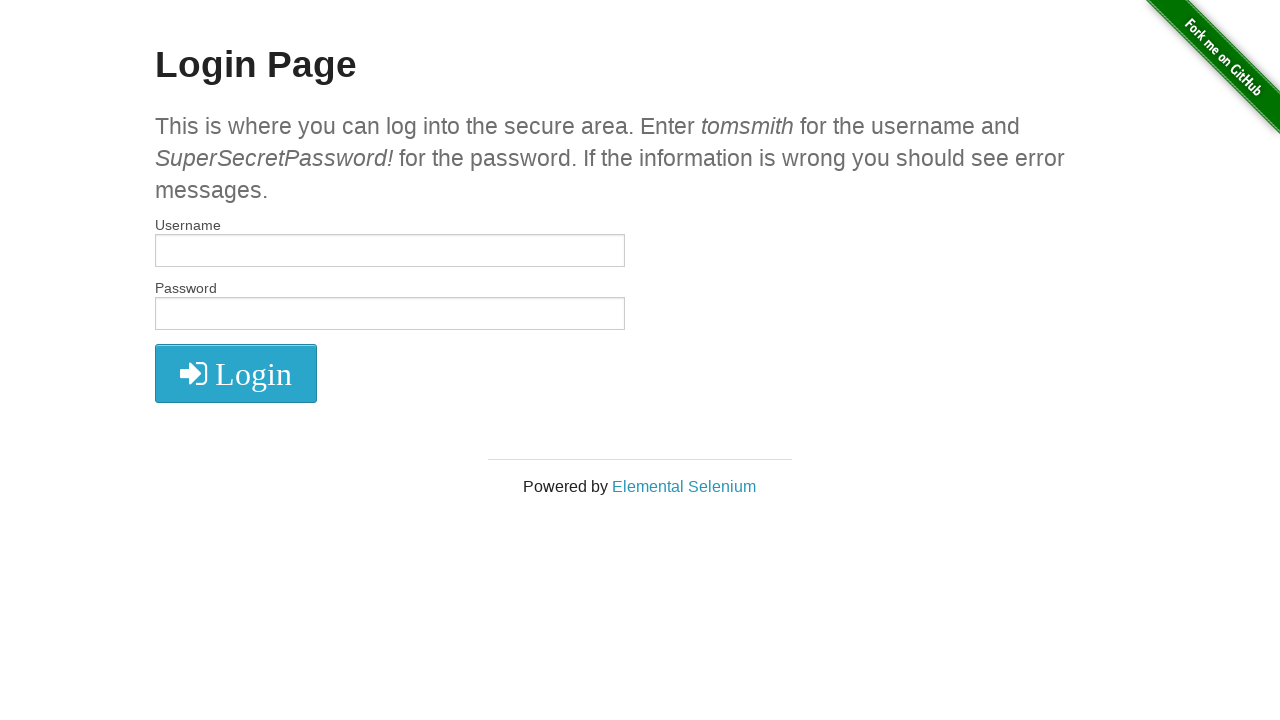

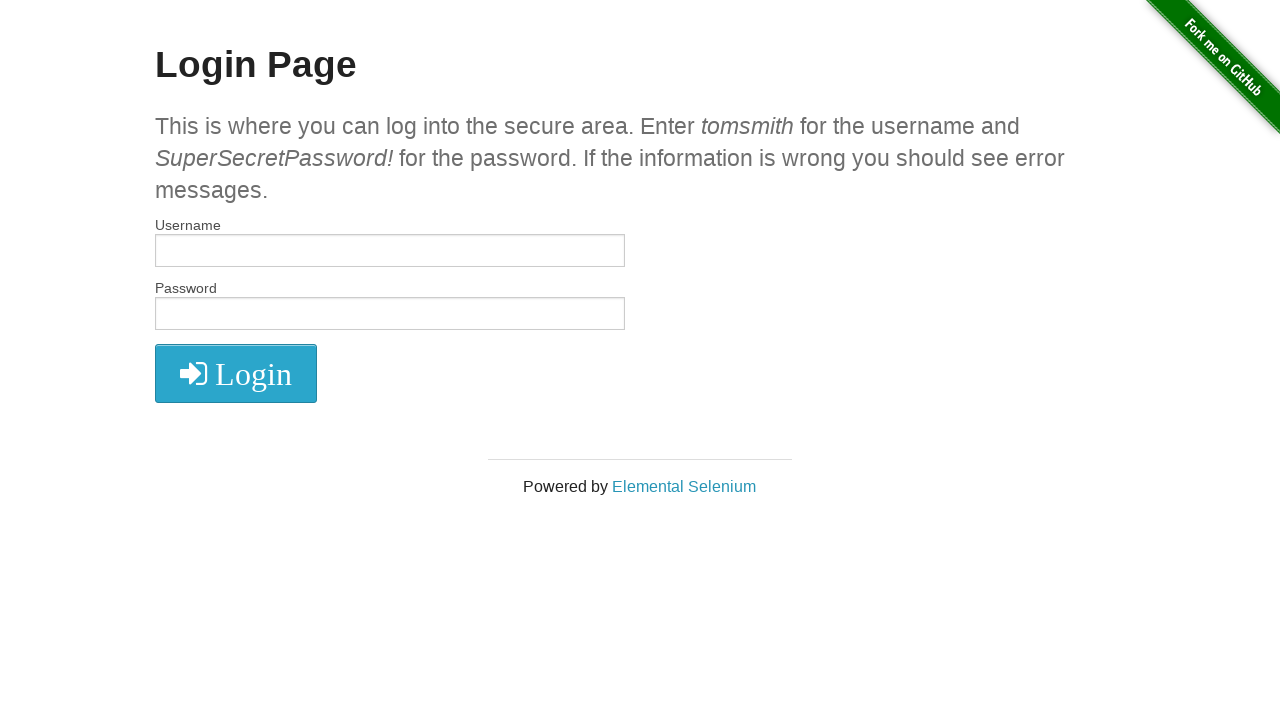